Tests various mouse actions including double-click, clear, and form submission on a login page

Starting URL: https://the-internet.herokuapp.com/login

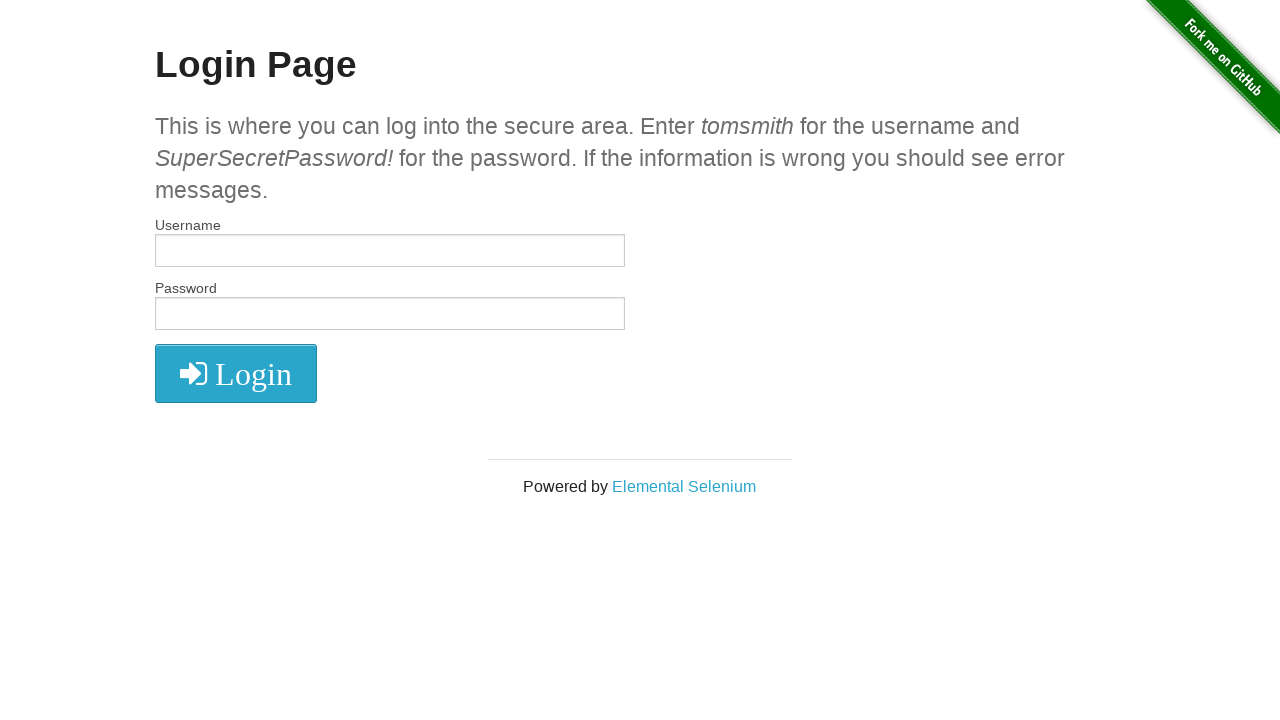

Filled username field with 'tomsmith1' on input[name='username']
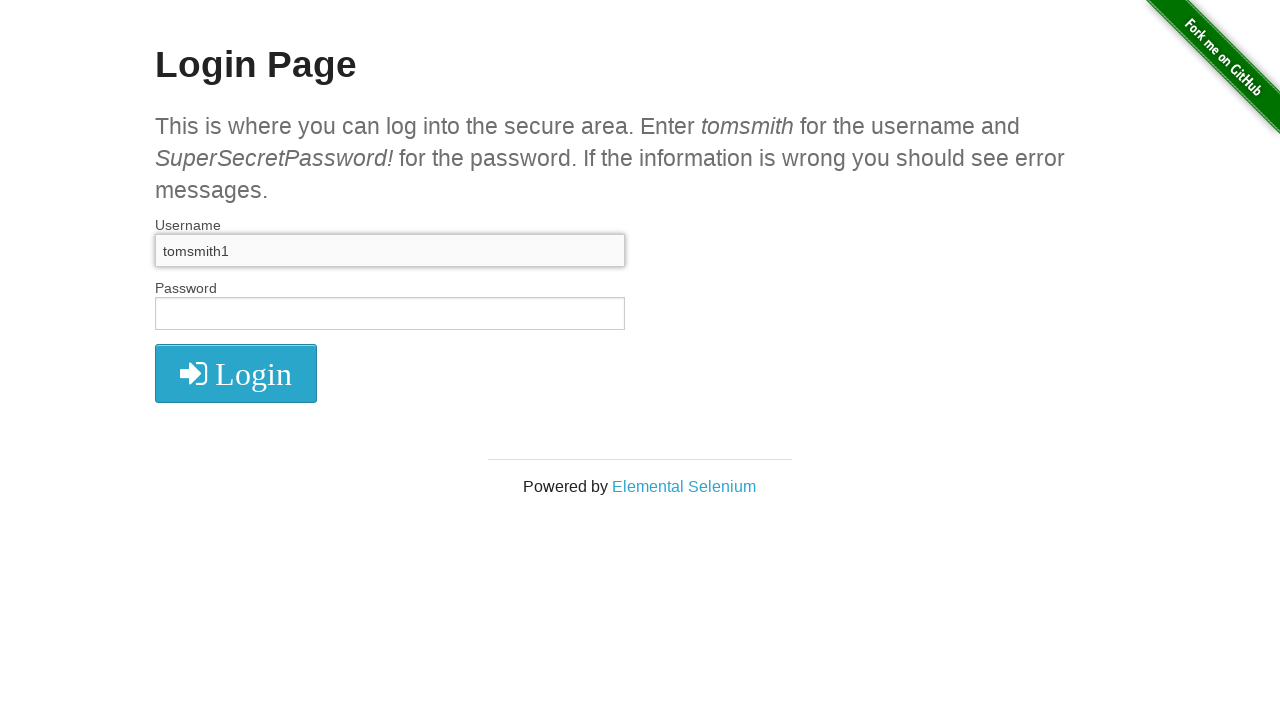

Double-clicked username field to select all text at (390, 251) on input[name='username']
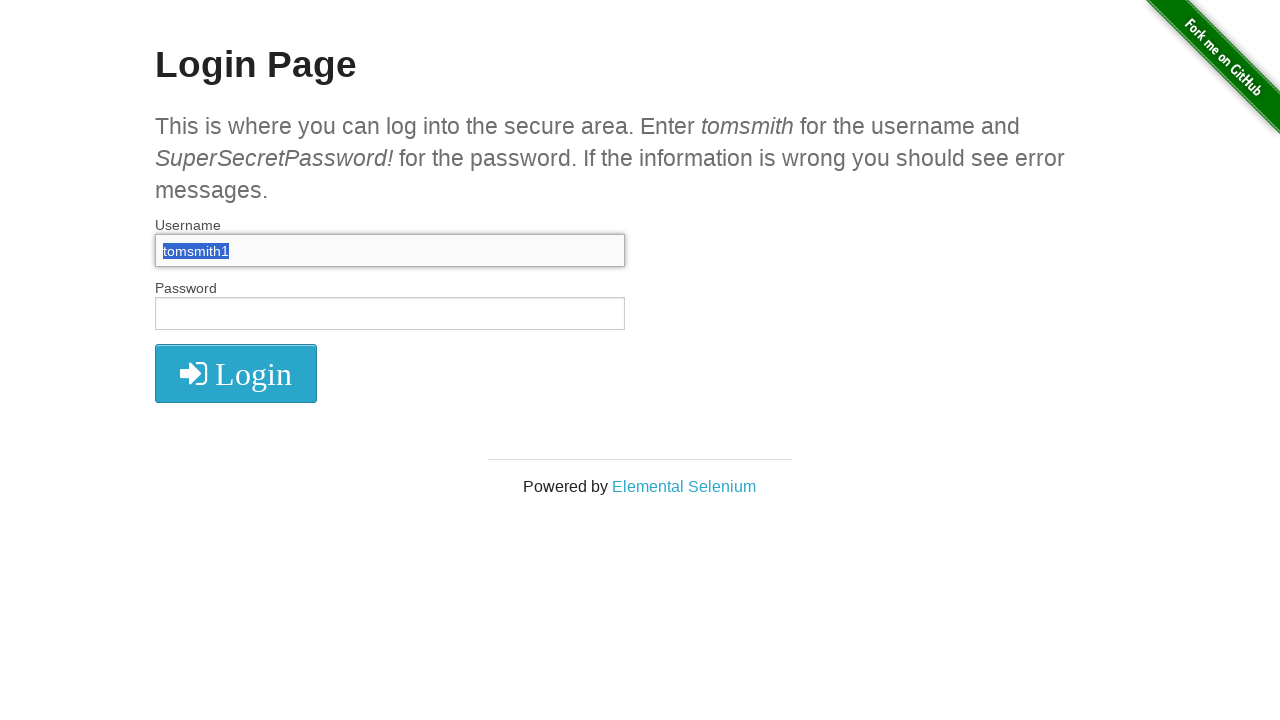

Cleared username field on input[name='username']
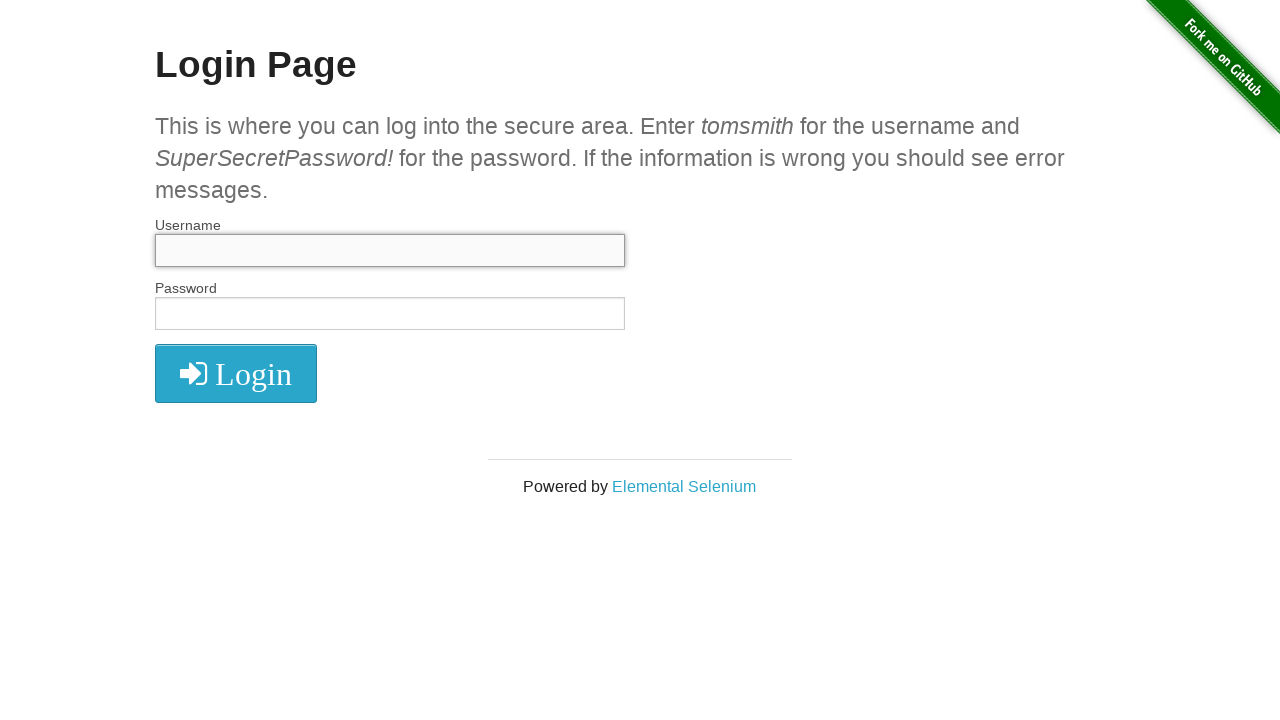

Filled username field with 'tomsmith' on input[name='username']
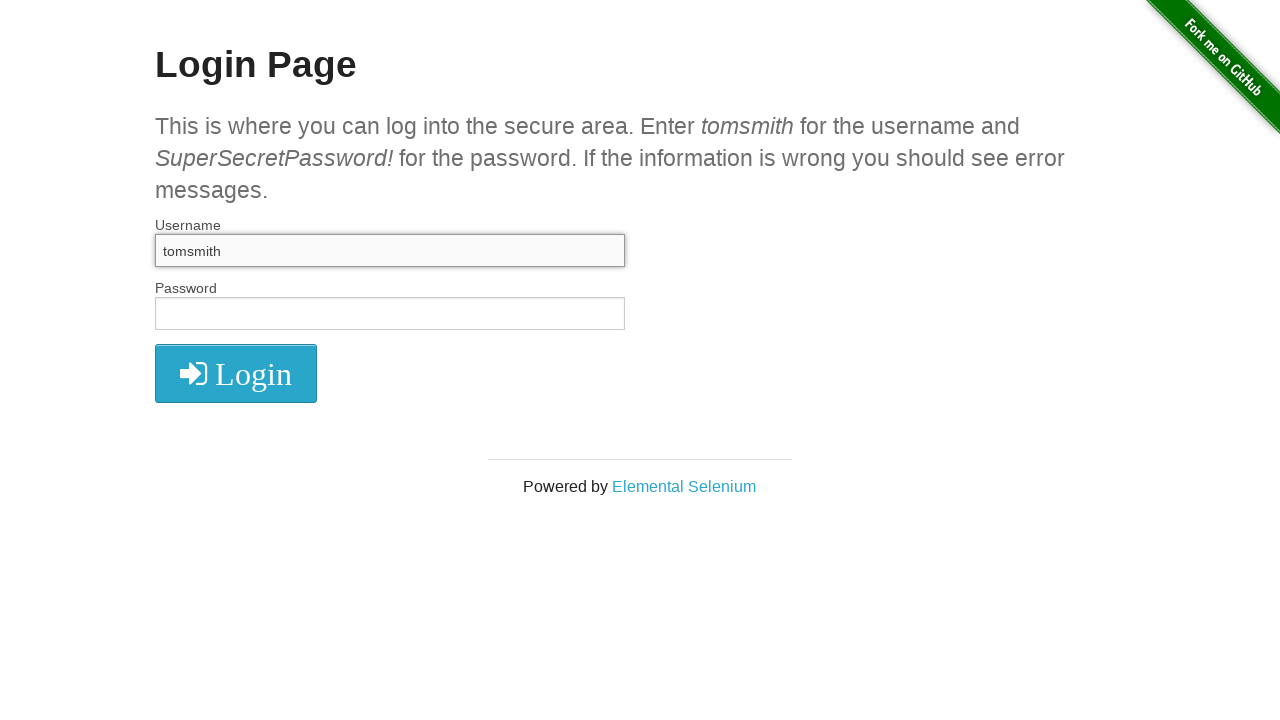

Filled password field with 'SuperSecretPassword!' on input[type='password']
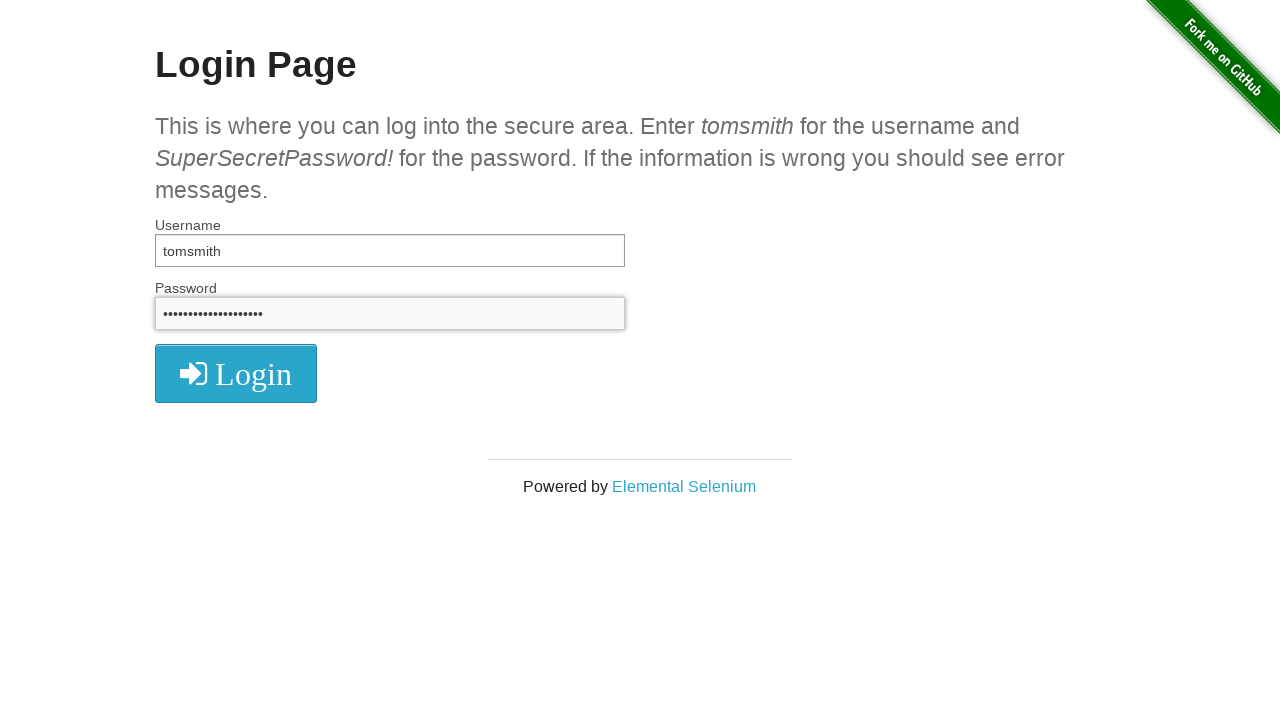

Clicked submit button to login at (236, 373) on button[type='submit']
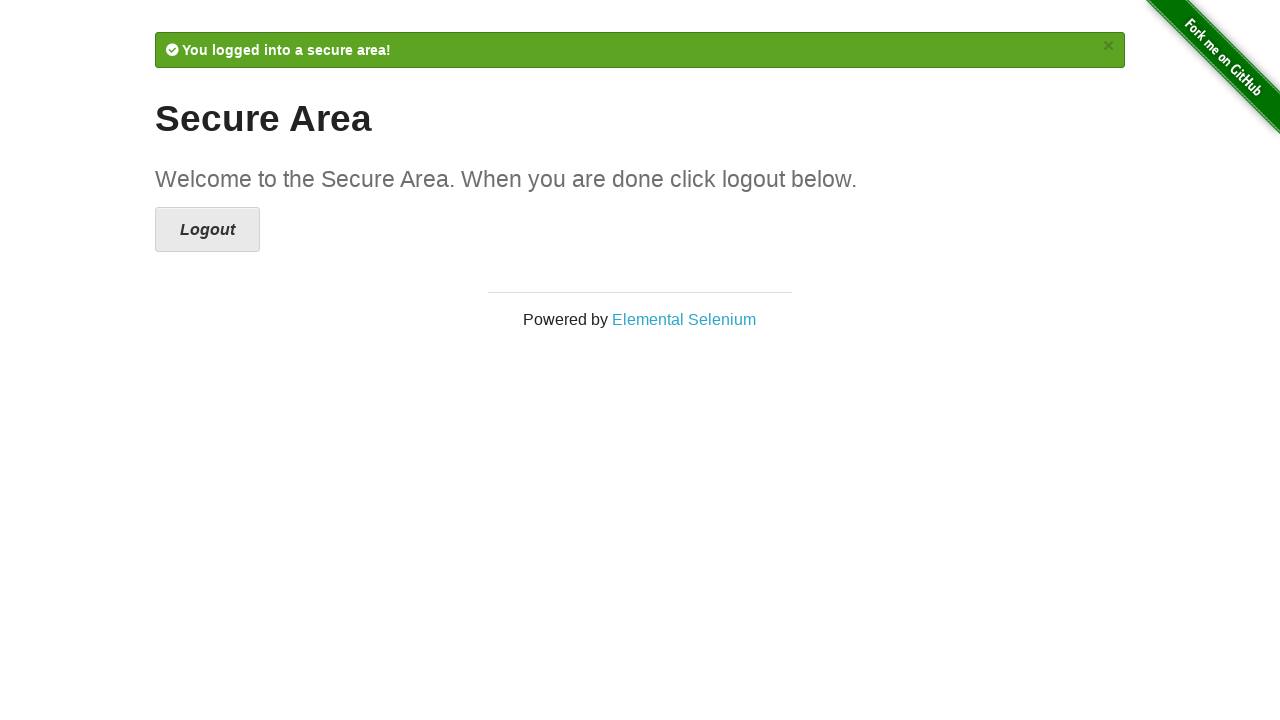

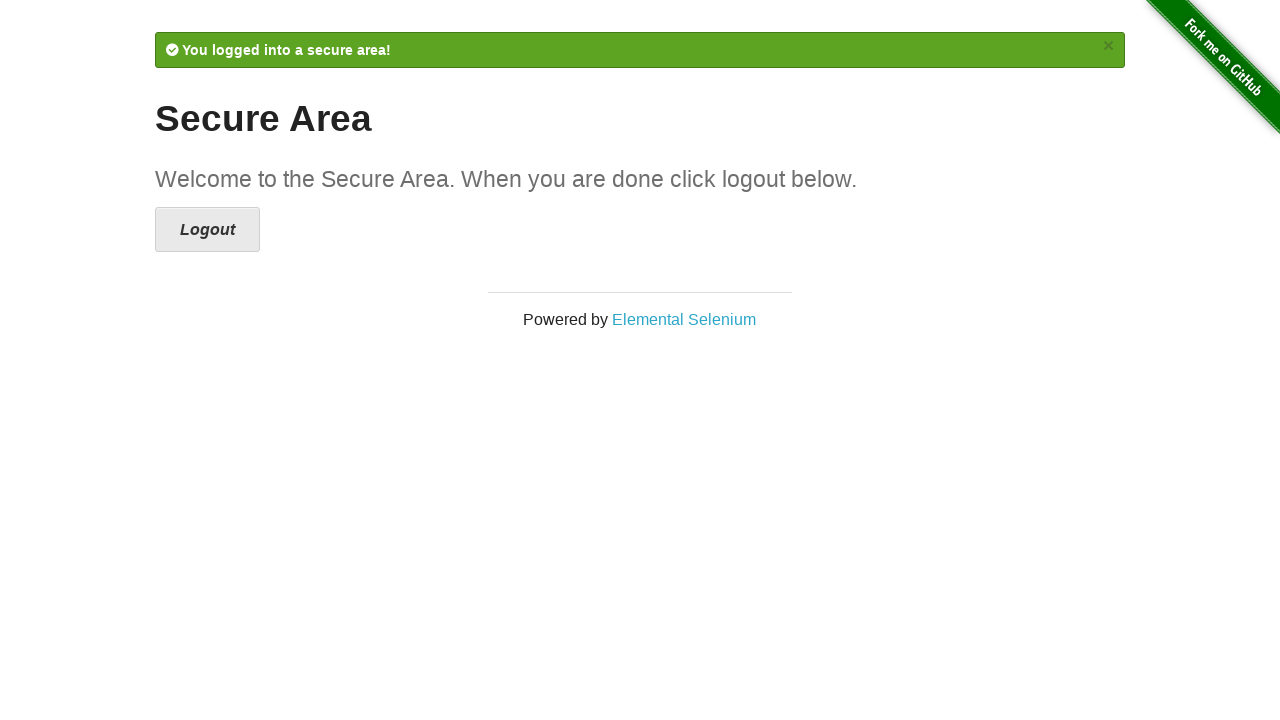